Navigates to CRM Pro website and verifies that paragraph elements are present on the page

Starting URL: https://classic.crmpro.com/

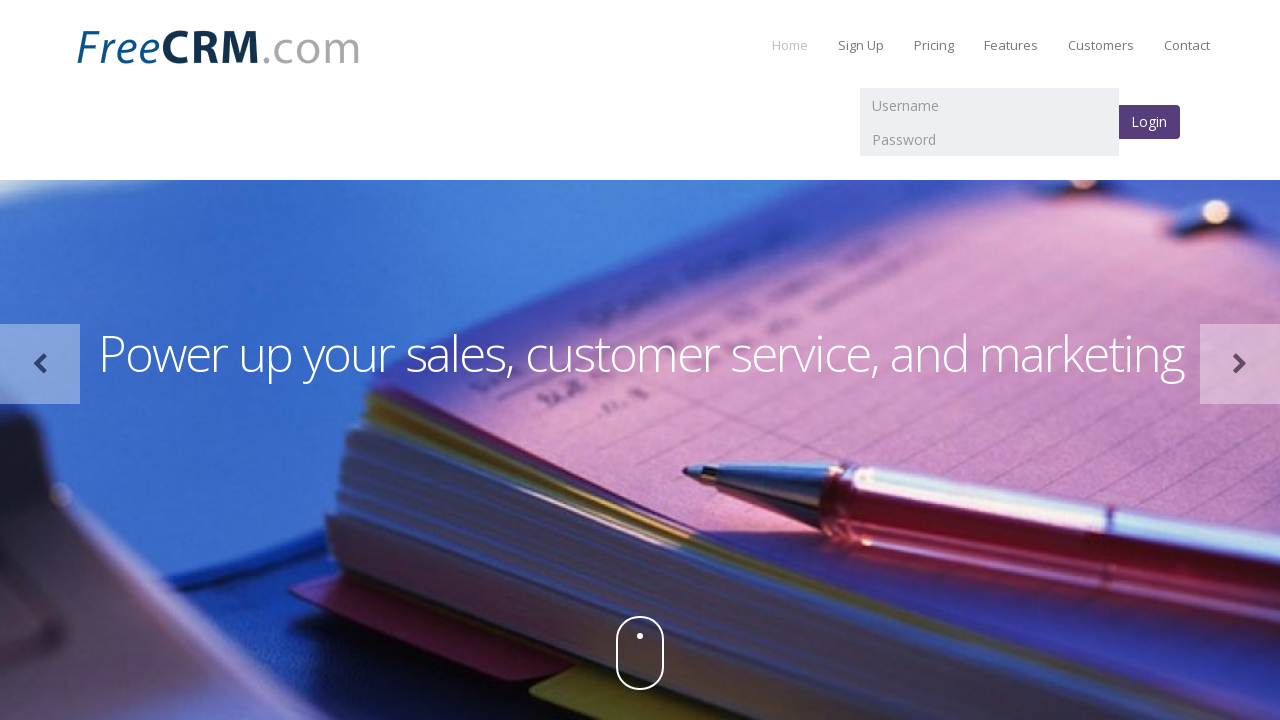

Waited for paragraph elements to load on CRM Pro website
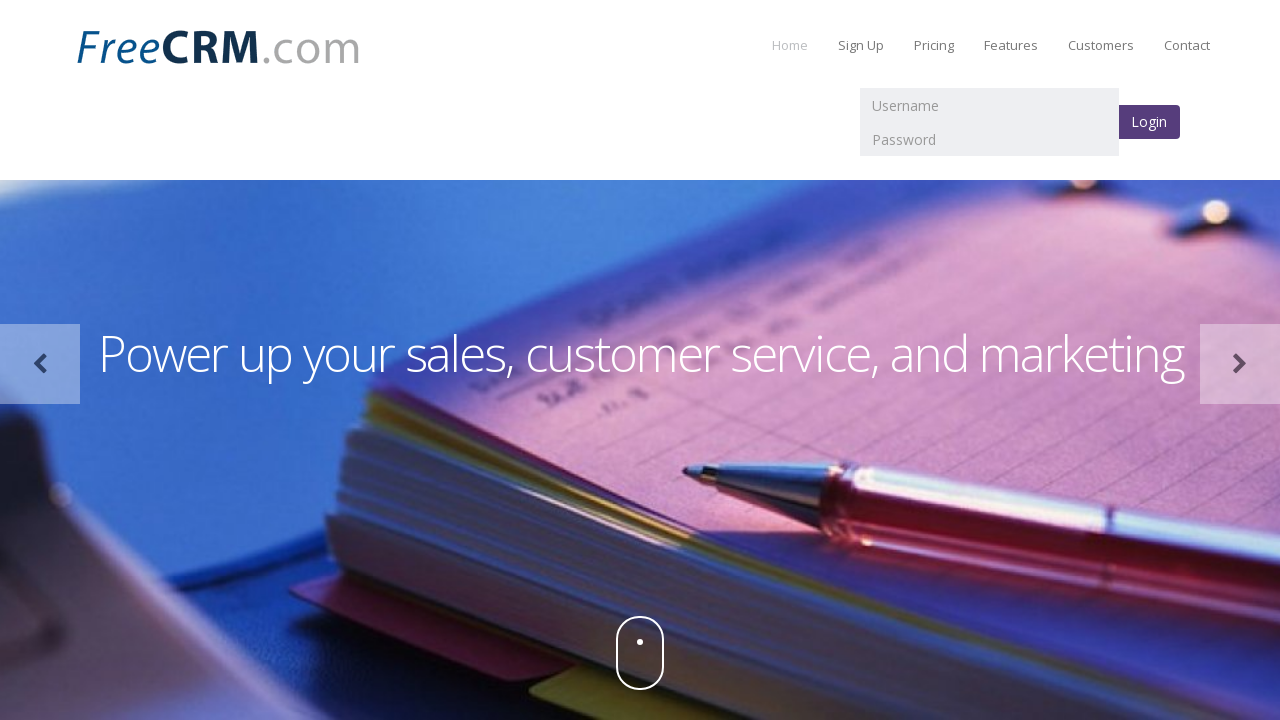

Located all paragraph elements on the page
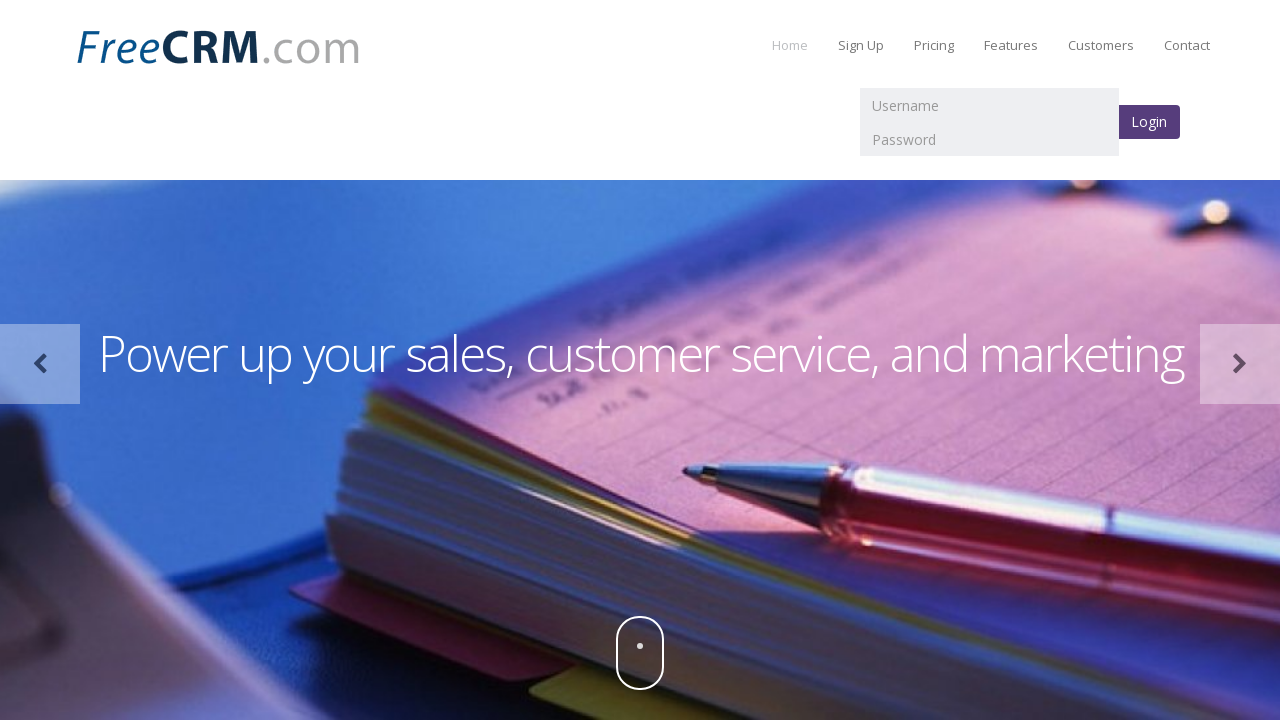

Verified that the first paragraph element is present
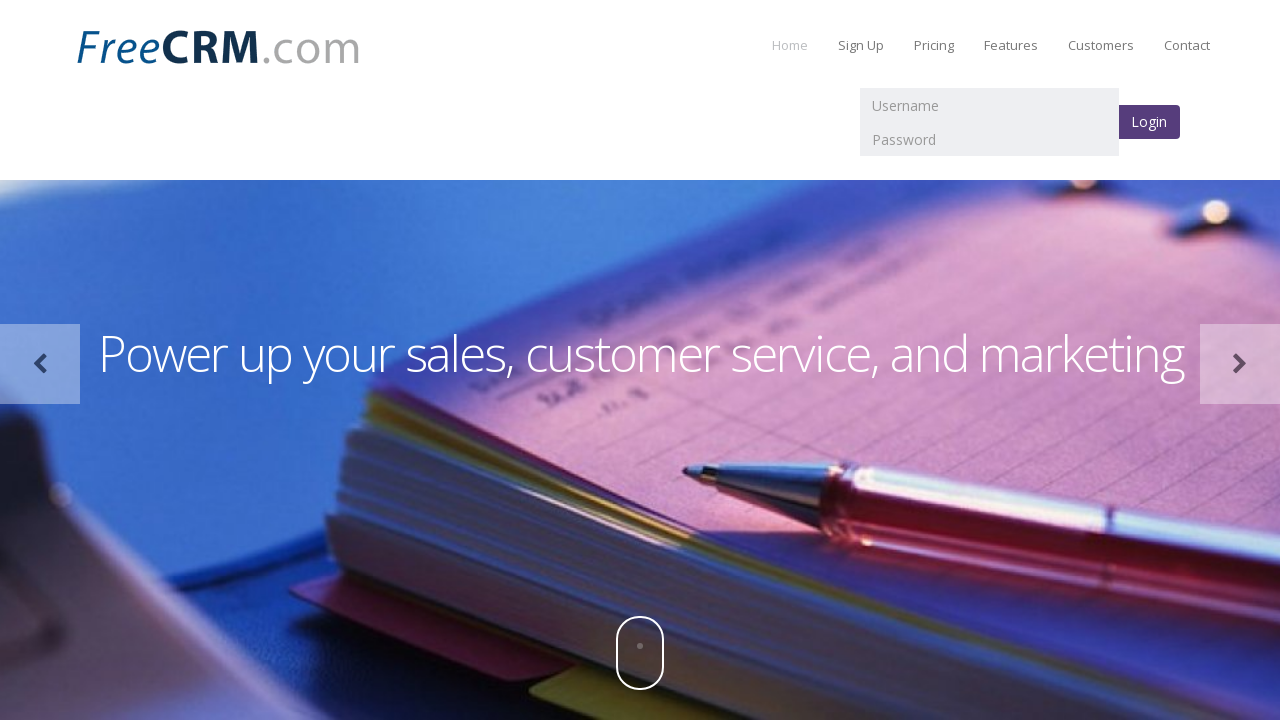

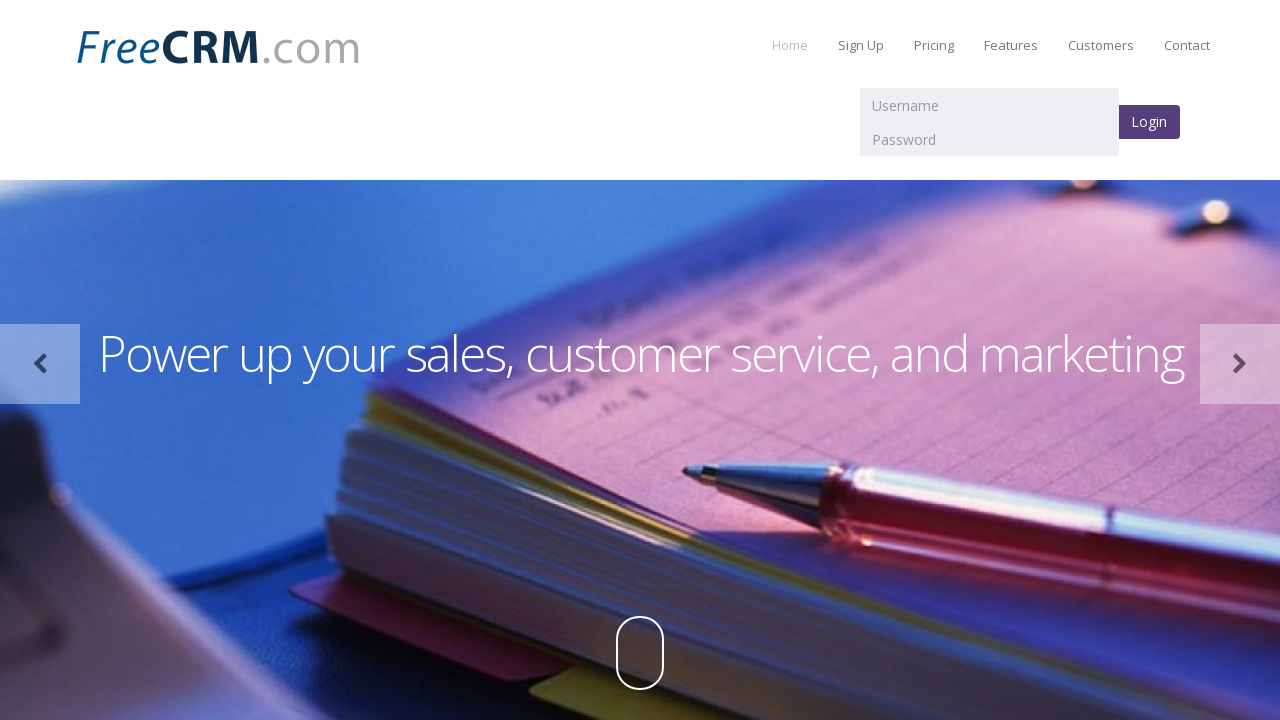